Tests login error handling by entering incorrect credentials and verifying the error message displayed

Starting URL: https://login1.nextbasecrm.com

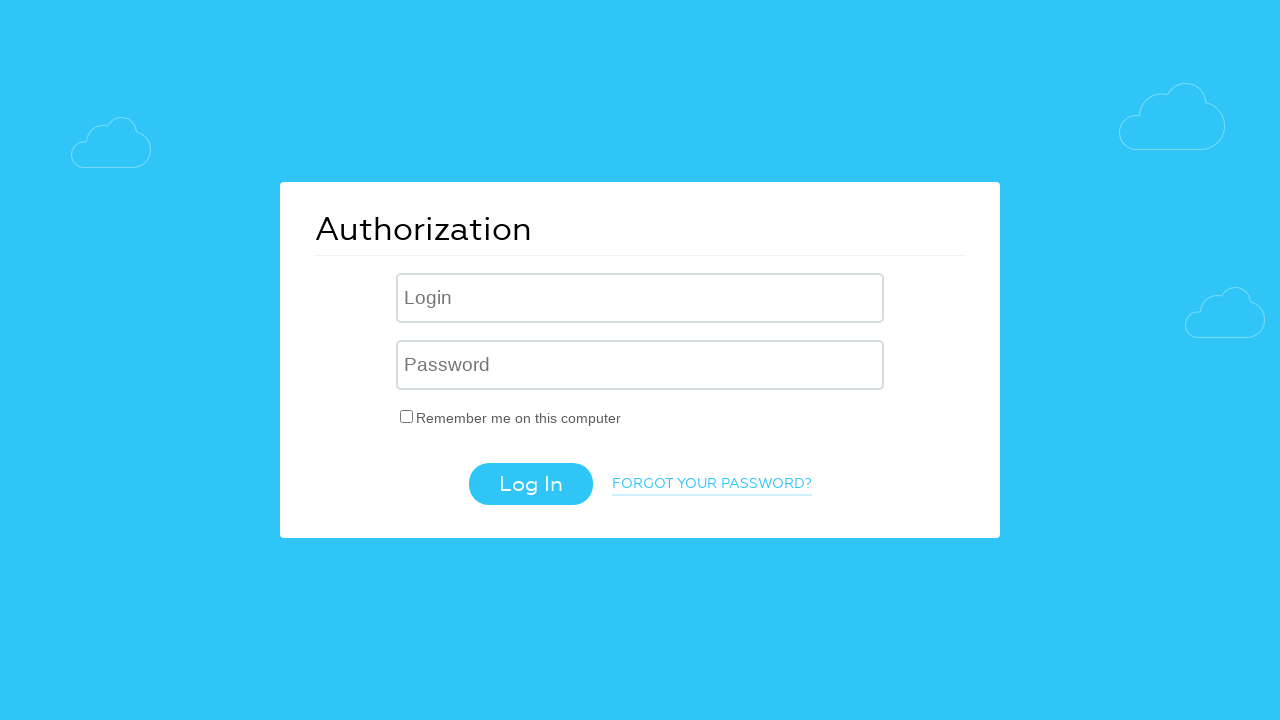

Filled username field with 'incorrect' on input[name='USER_LOGIN']
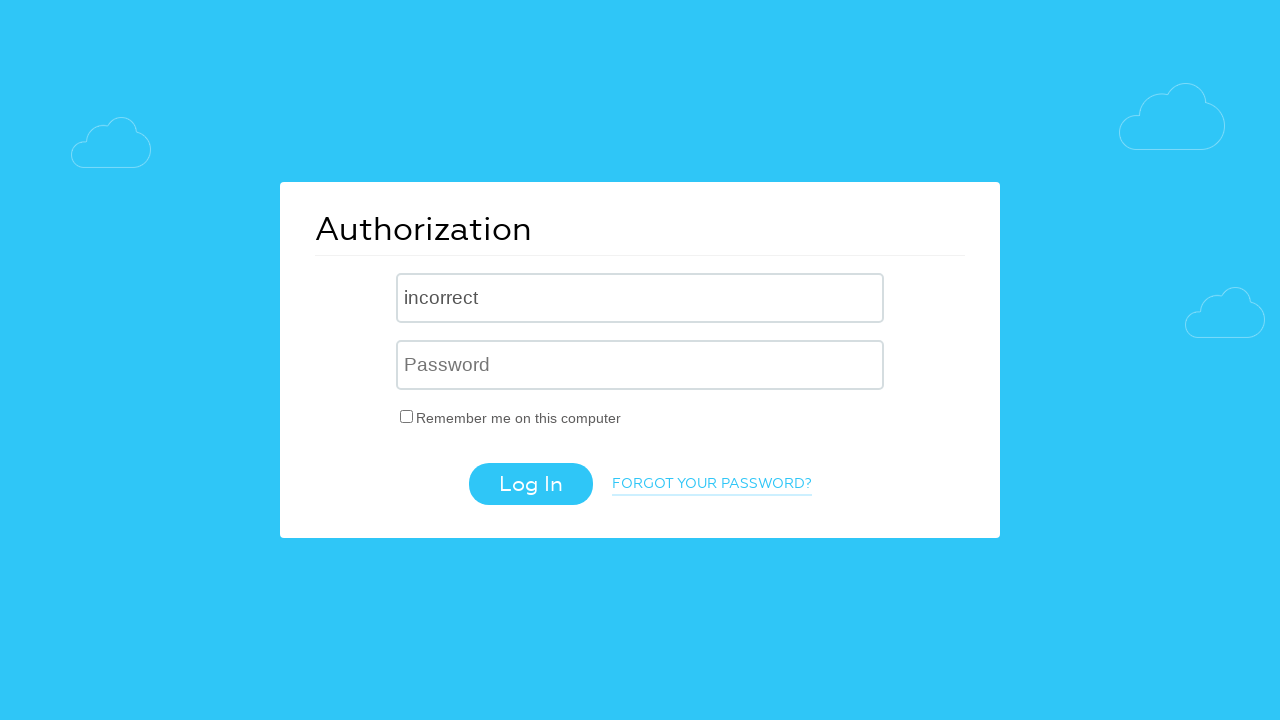

Filled password field with 'incorrect' on input[name='USER_PASSWORD']
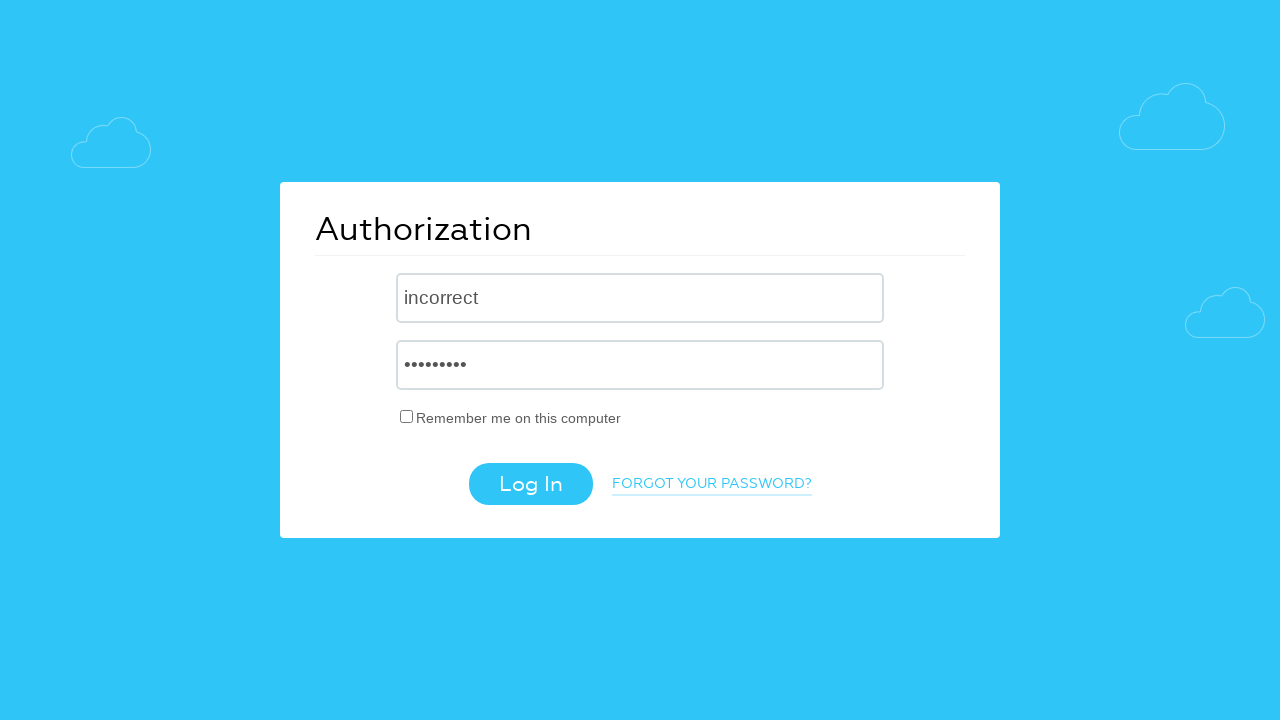

Clicked login button at (530, 484) on .login-btn
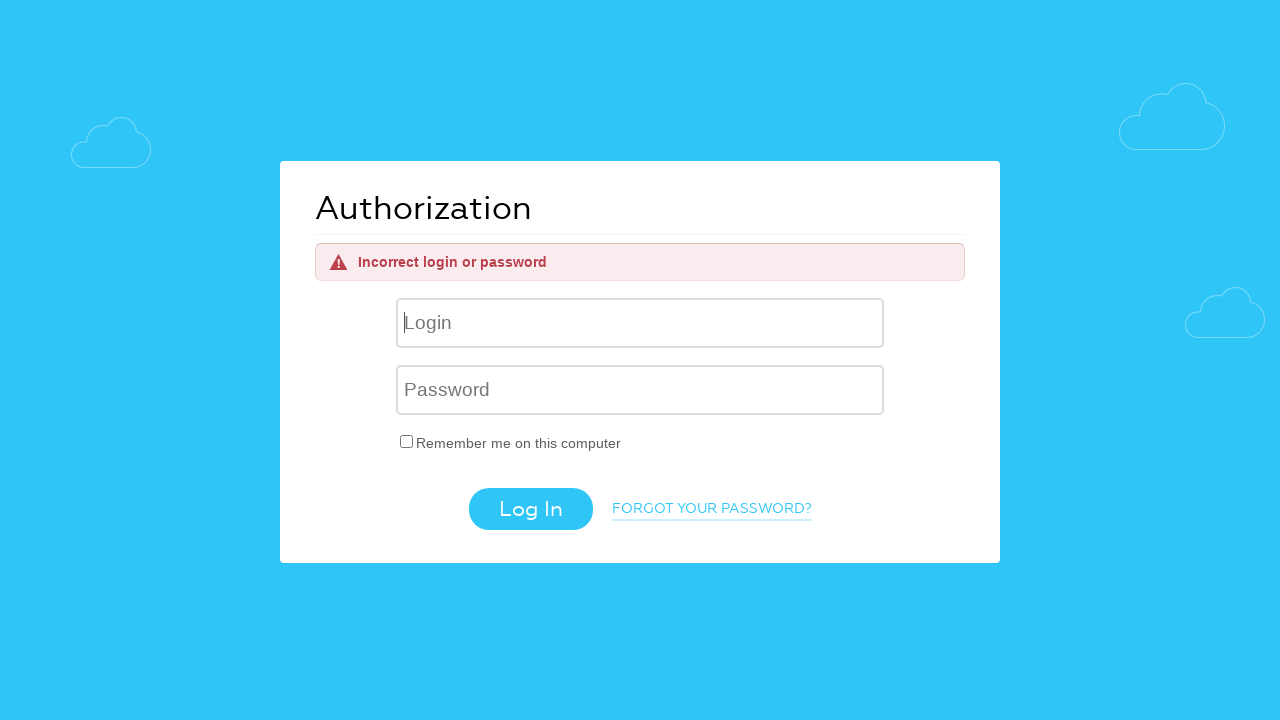

Error message appeared on page
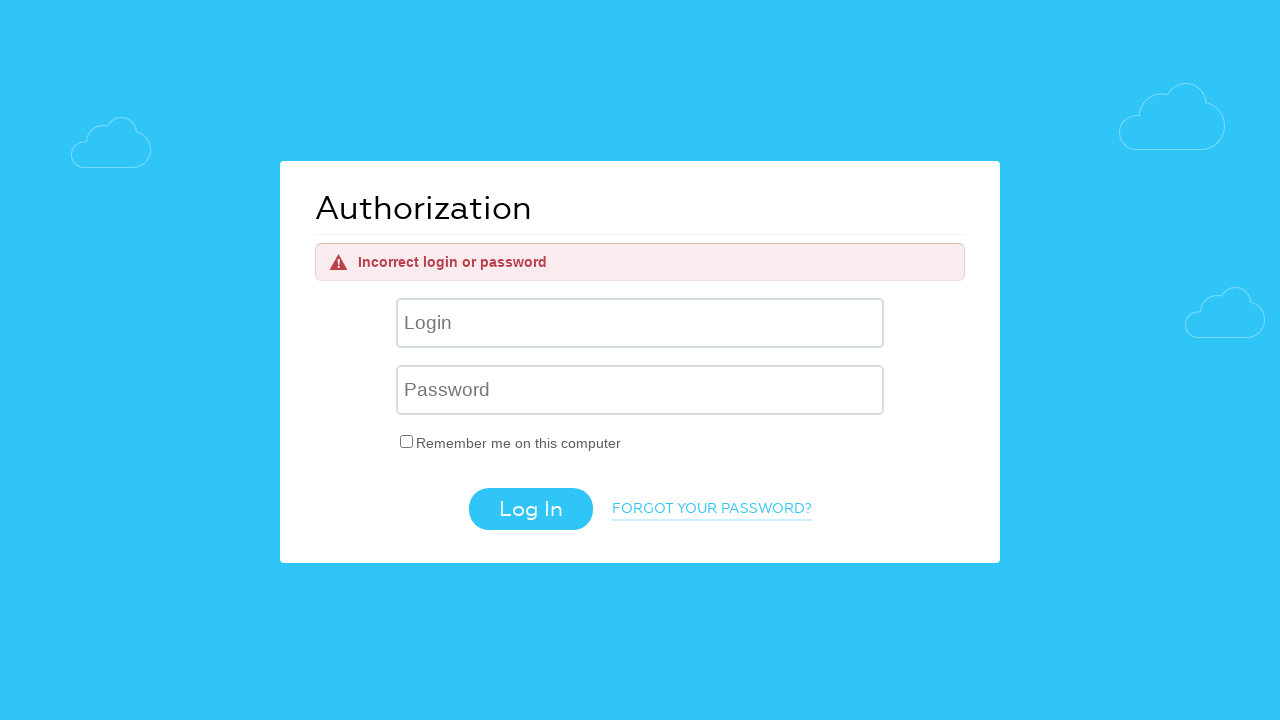

Verified error message displays 'Incorrect login or password'
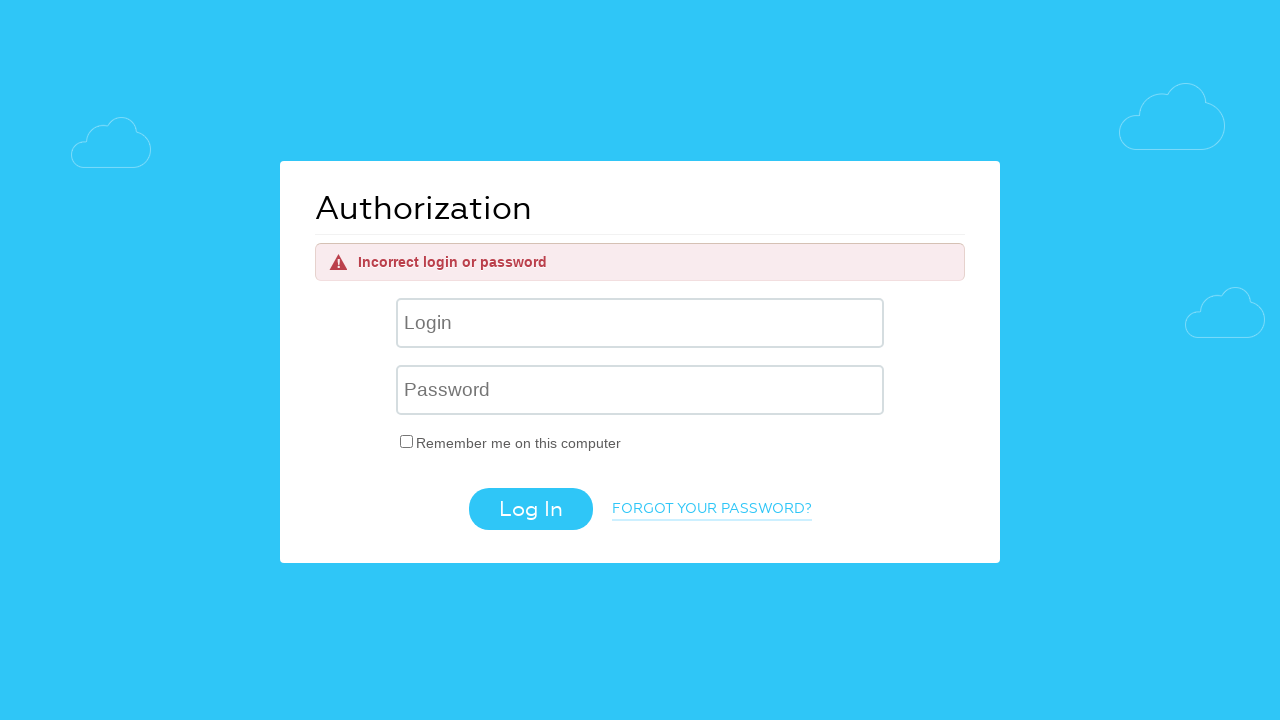

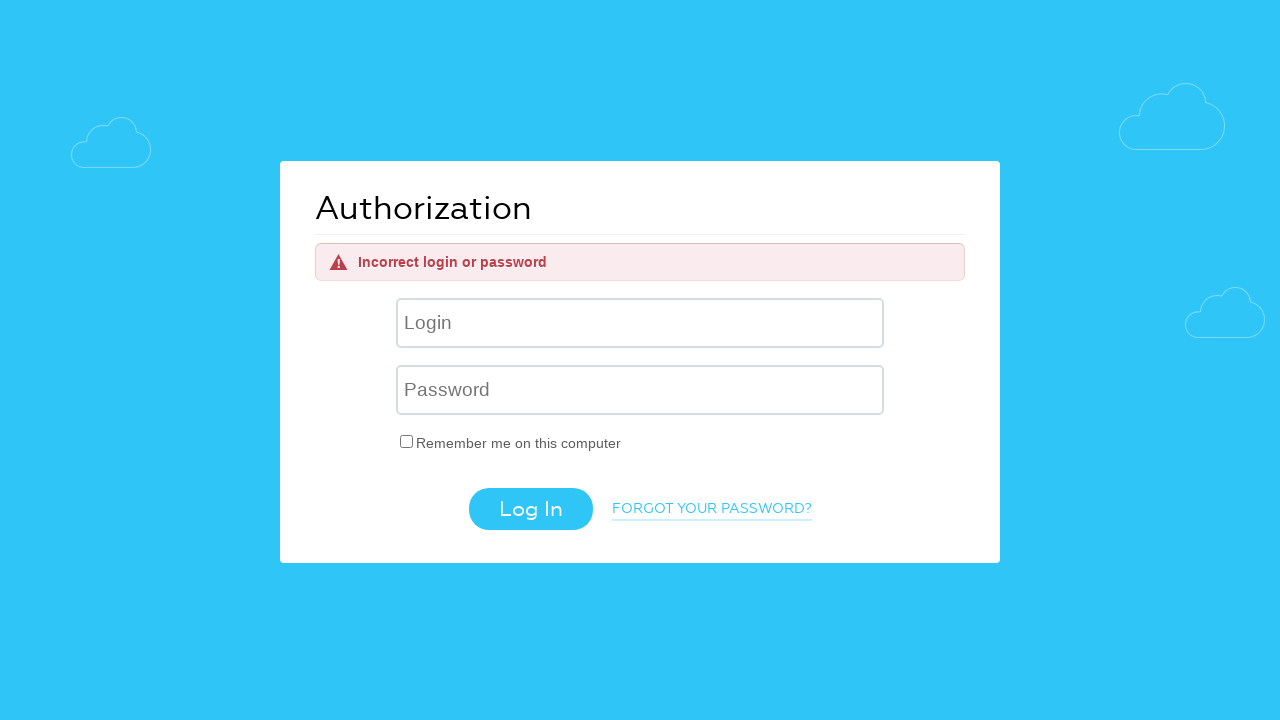